Clicks the first checkbox and verifies it becomes checked

Starting URL: http://the-internet.herokuapp.com/checkboxes

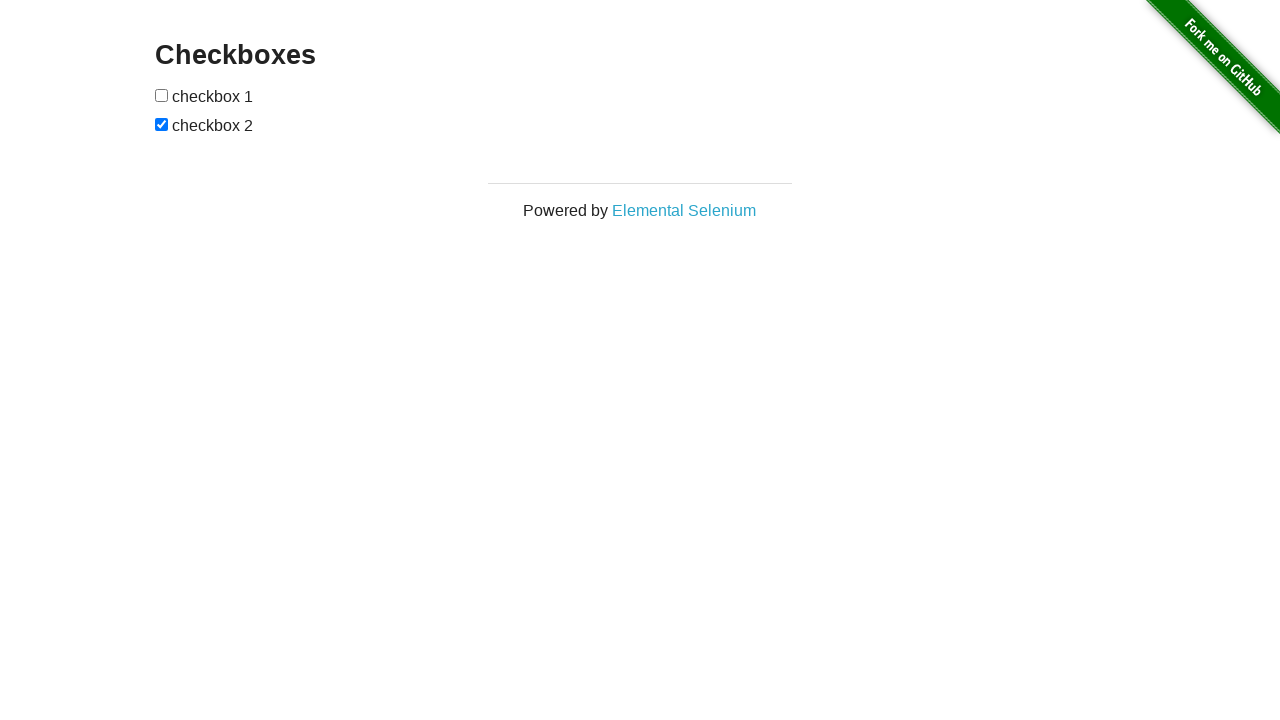

First checkbox element located and loaded
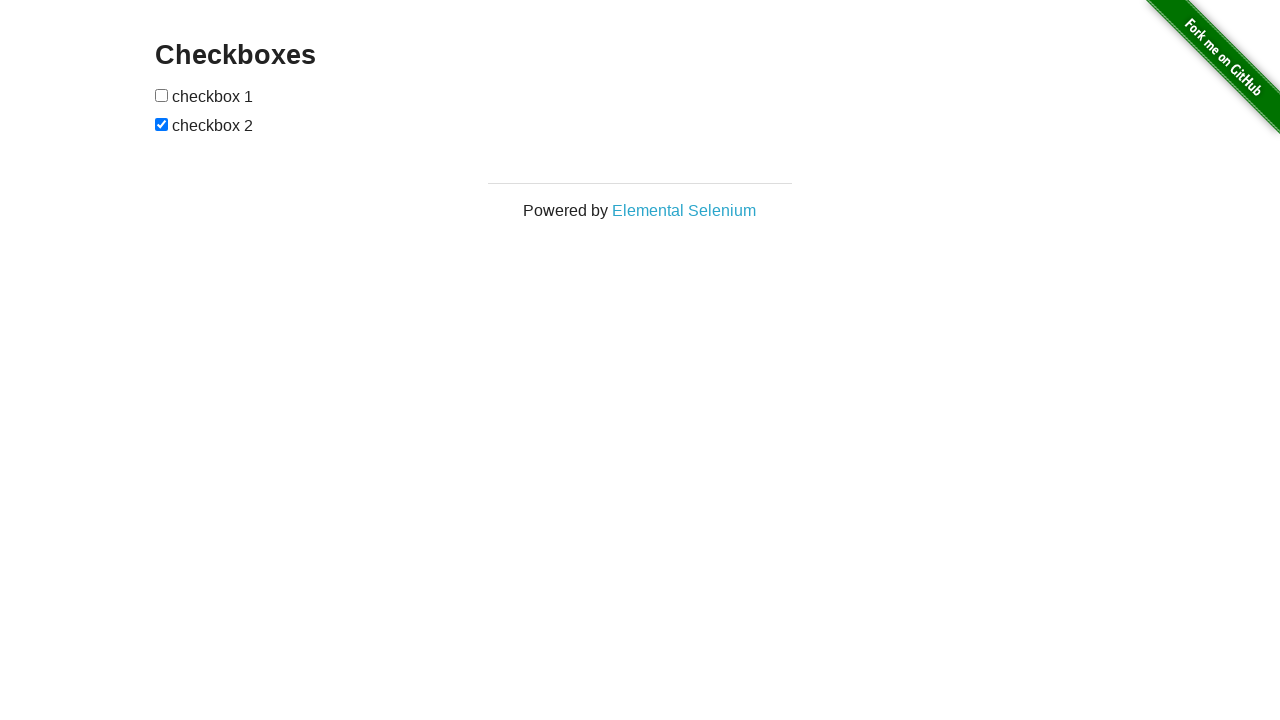

Clicked the first checkbox at (162, 95) on [type=checkbox] >> nth=0
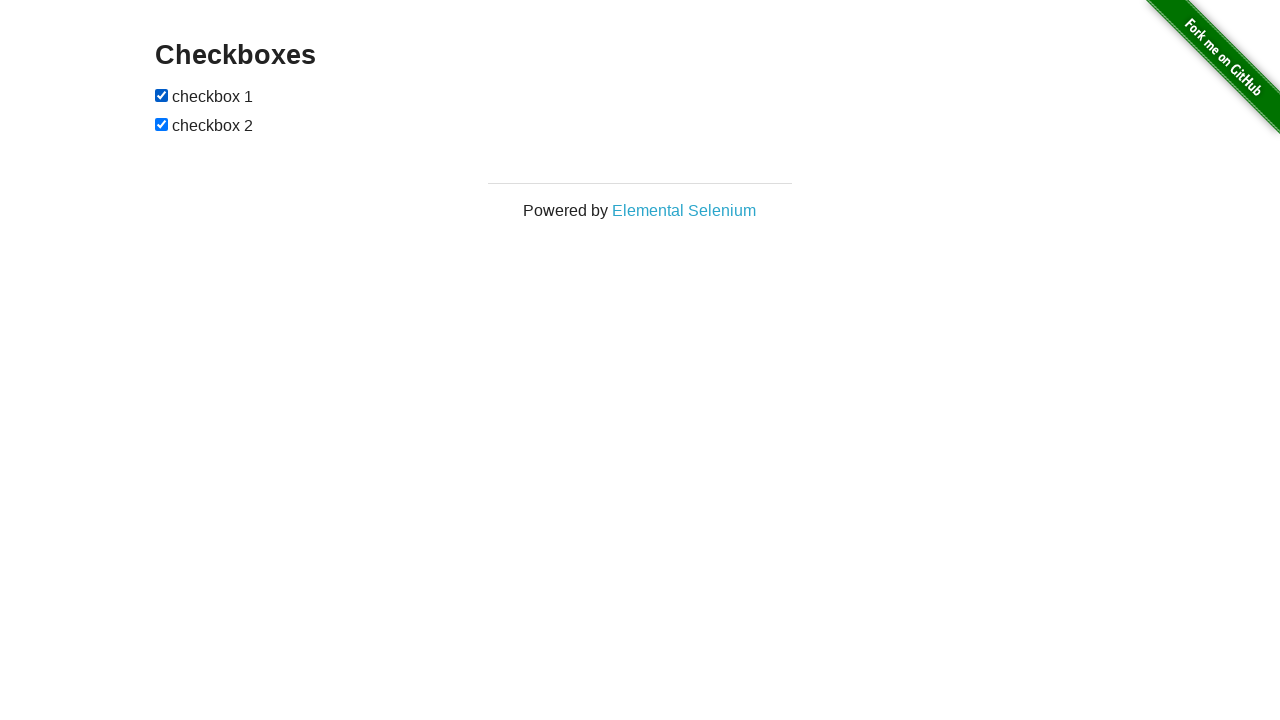

Verified that the first checkbox is now checked
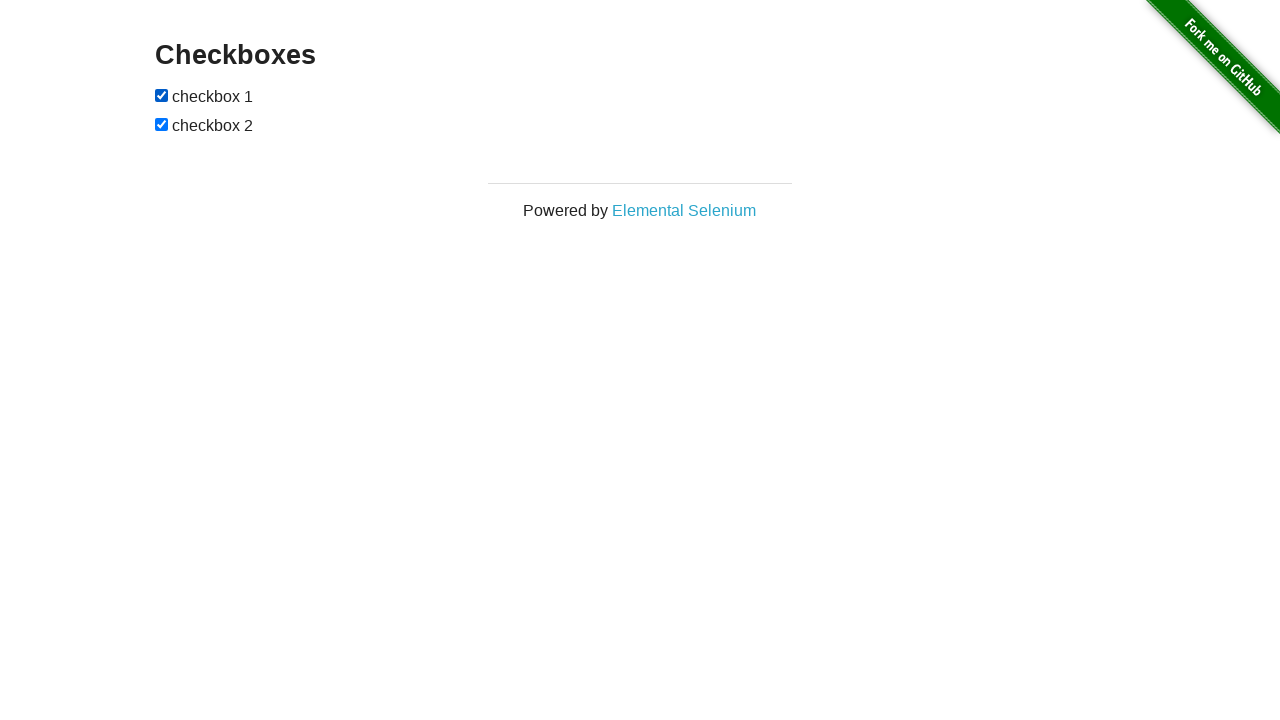

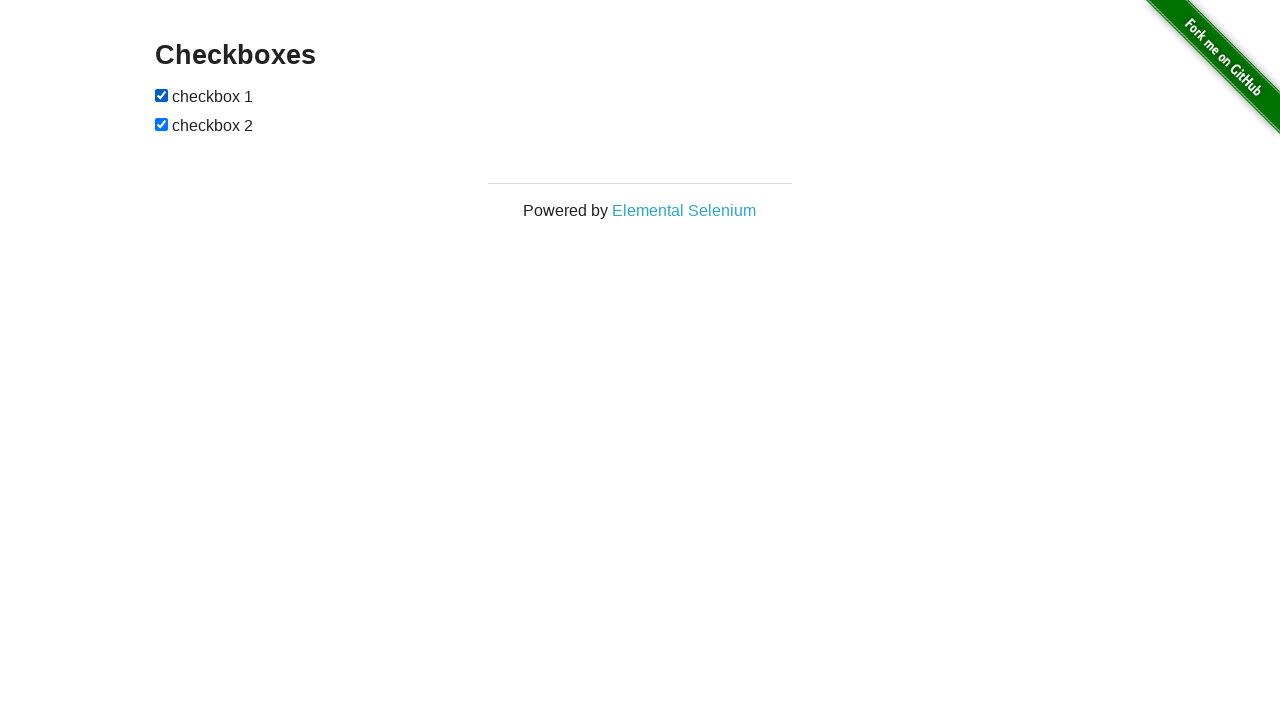